Tests HTML5 drag and drop between two columns using XPath locators

Starting URL: https://automationfc.github.io/drag-drop-html5/

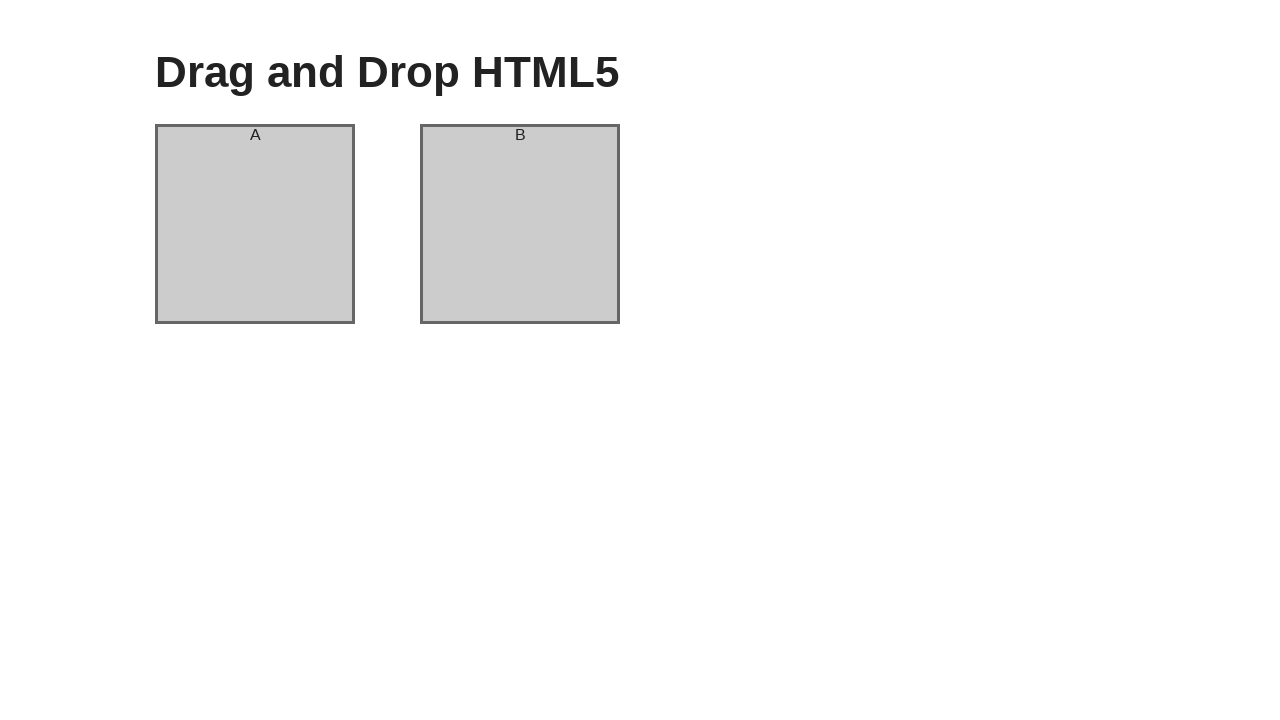

Located column A element using XPath
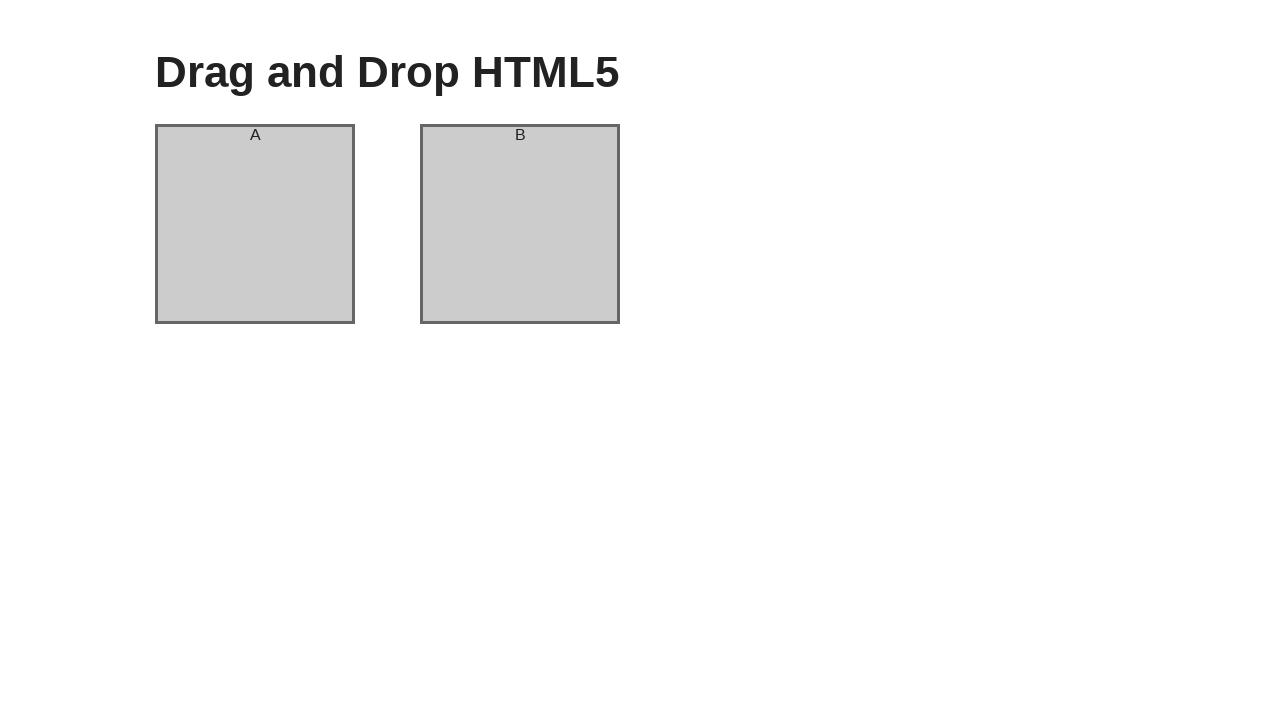

Located column B element using XPath
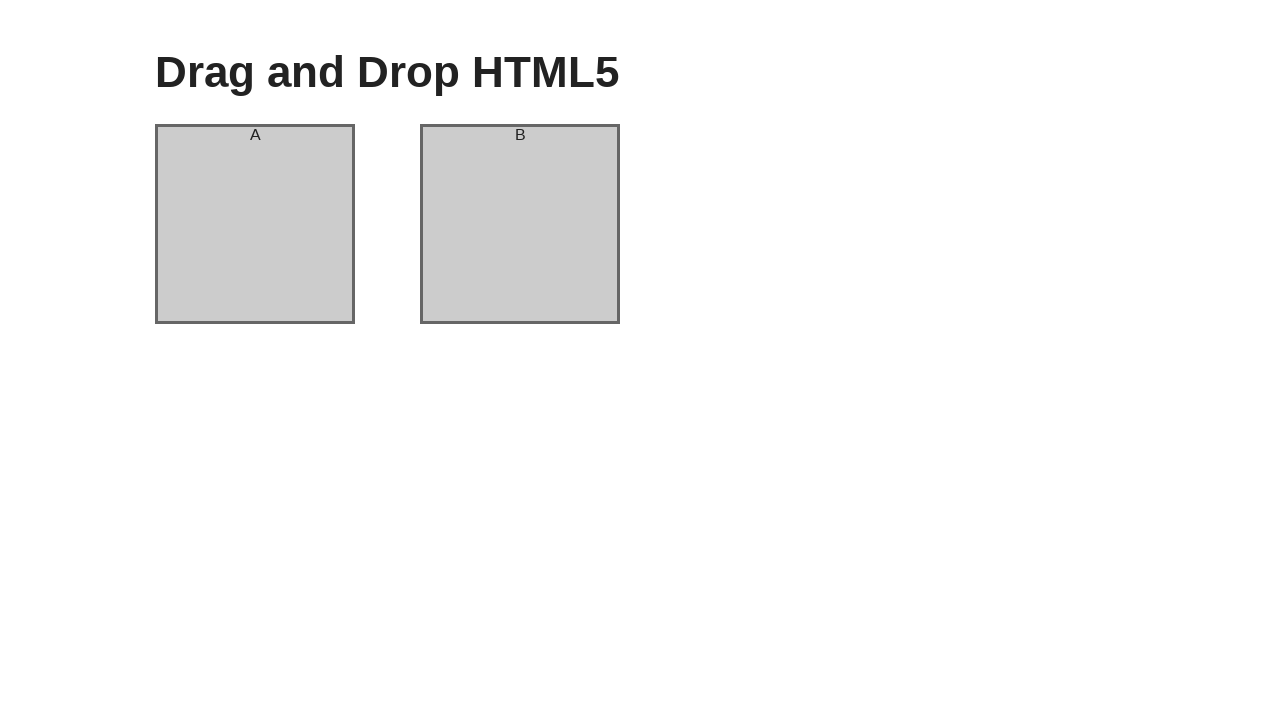

Dragged column A to column B at (520, 224)
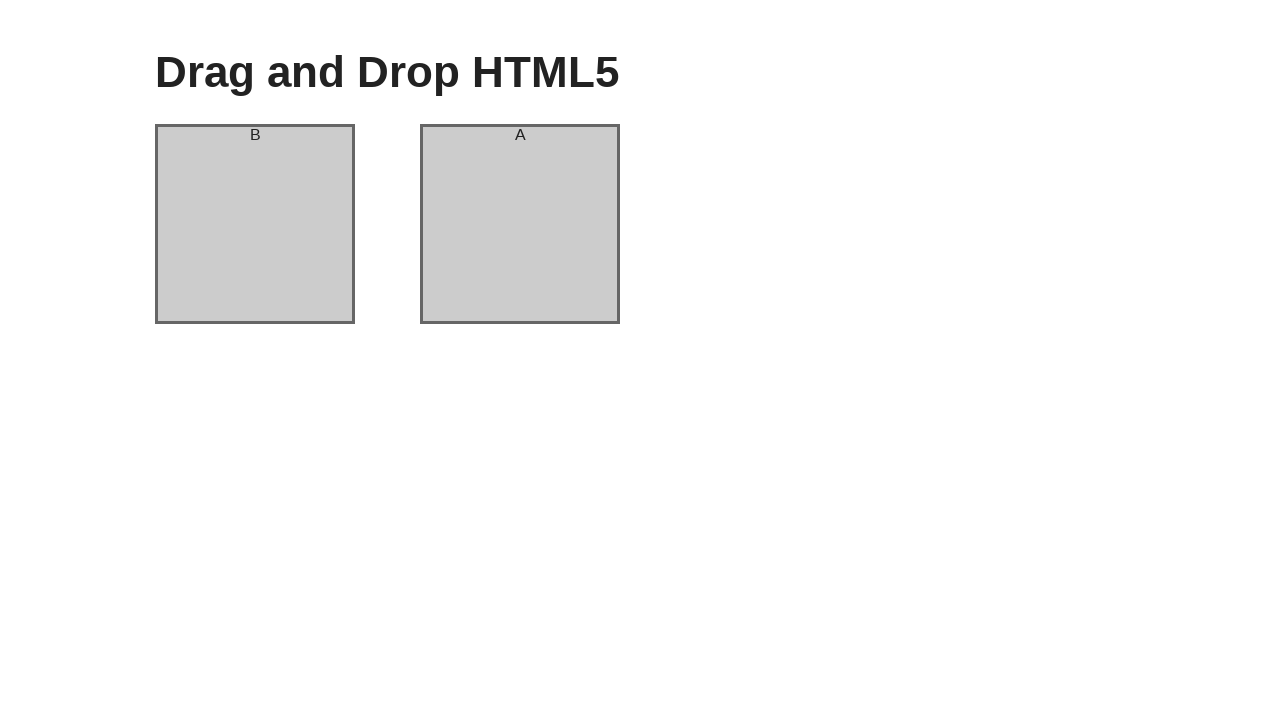

Waited 3 seconds for drag and drop animation to complete
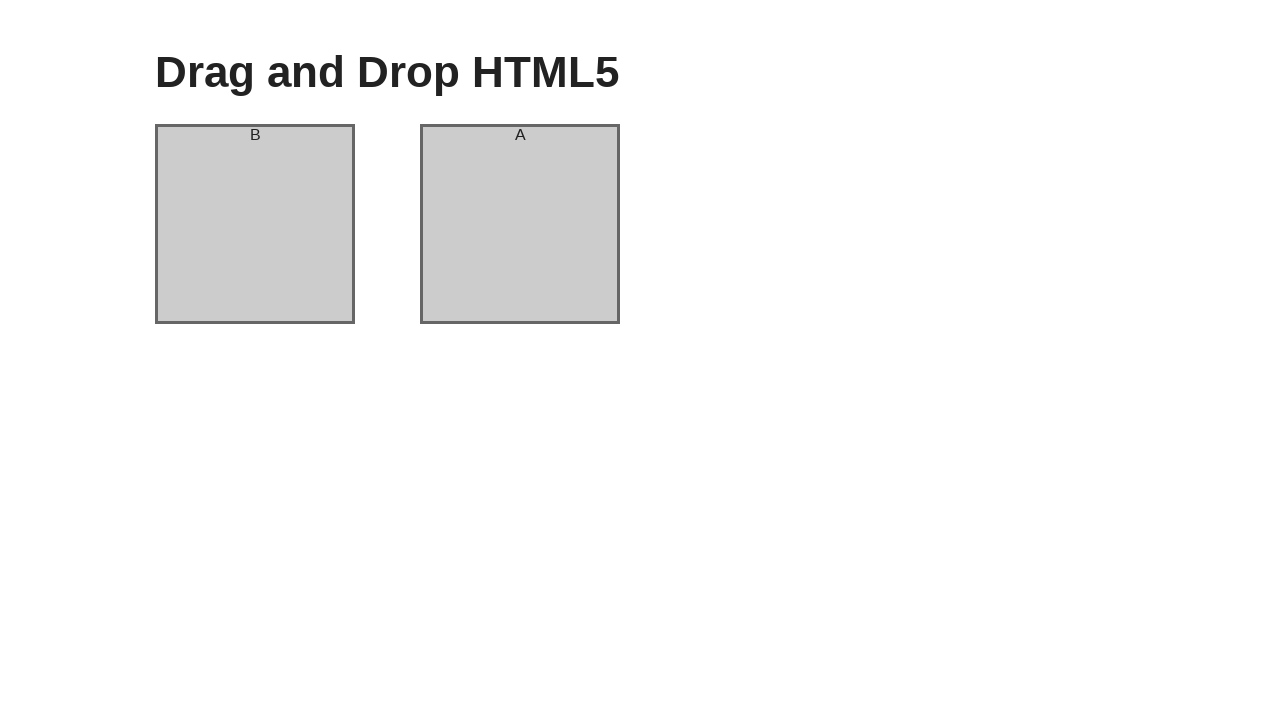

Verified column A header now displays 'B'
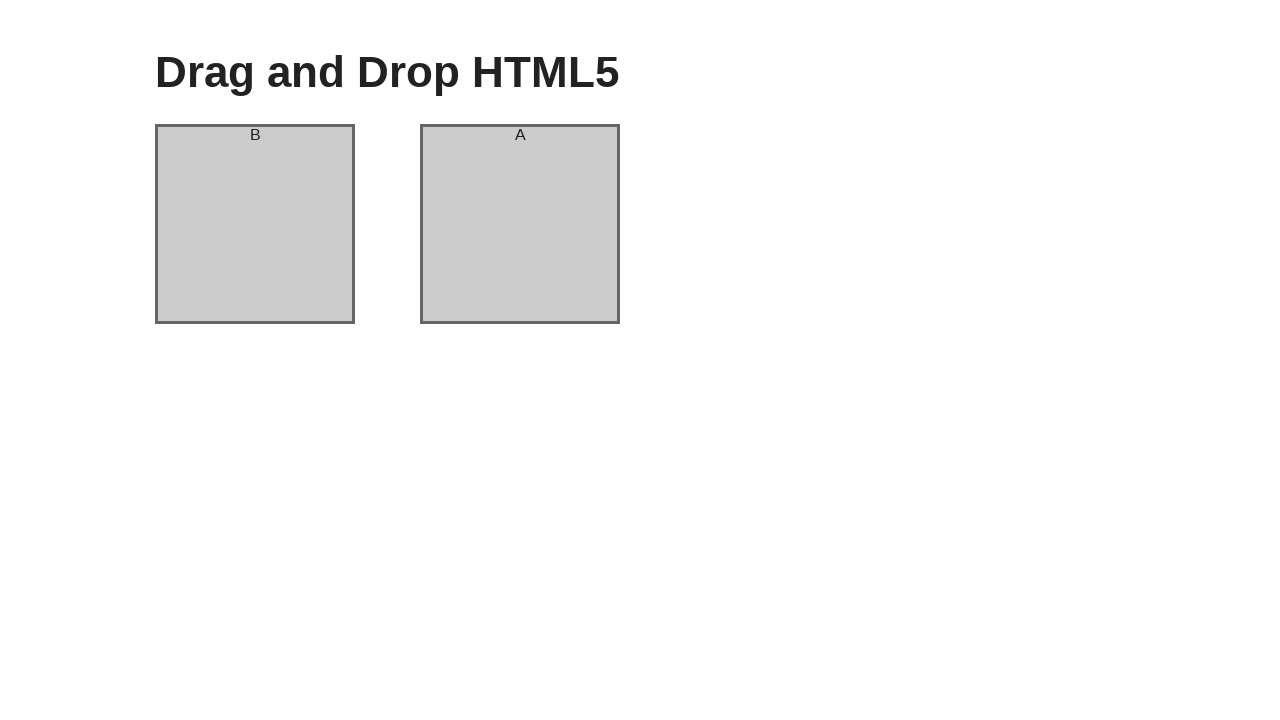

Verified column B header now displays 'A'
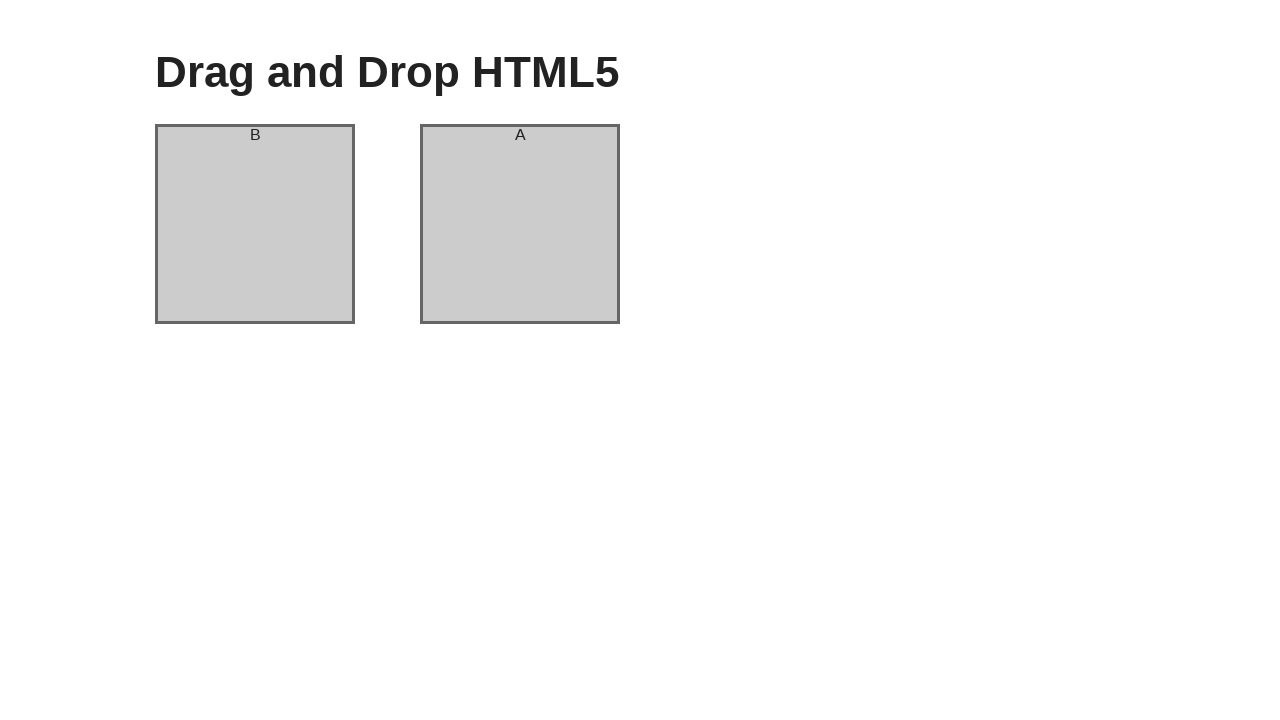

Dragged column A back to column B to reverse the swap at (520, 224)
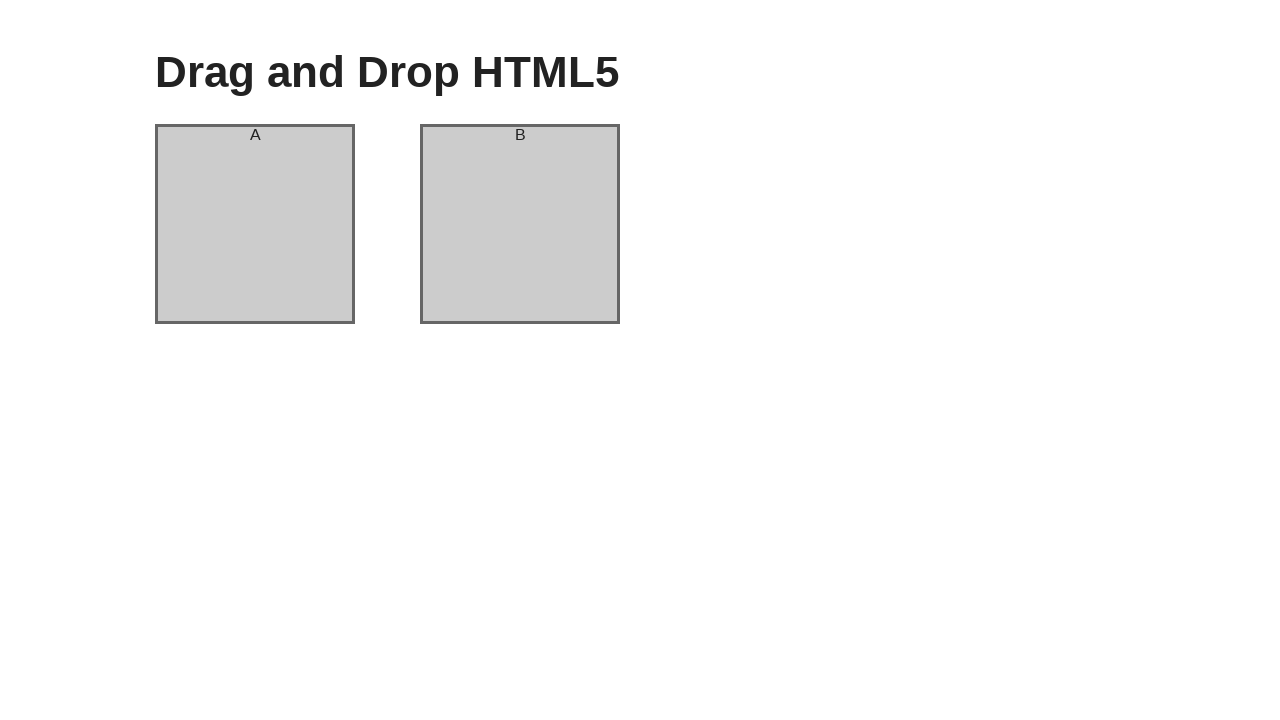

Waited 3 seconds for second drag and drop animation to complete
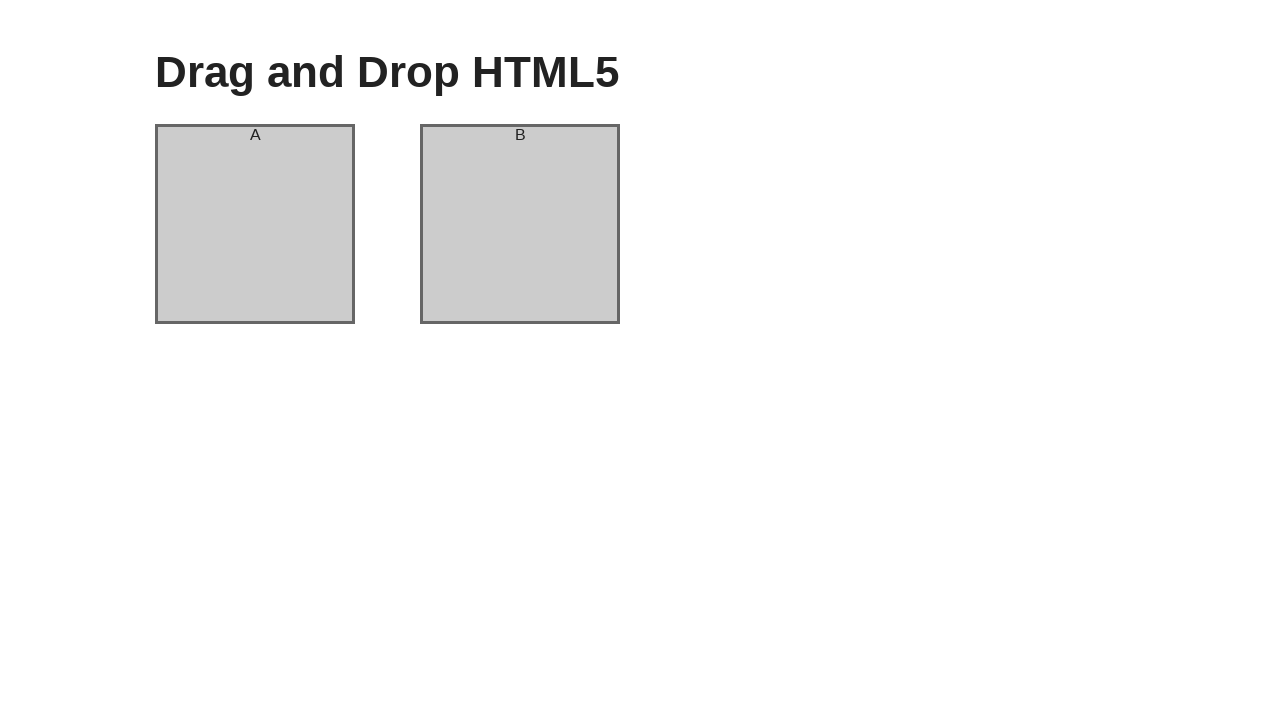

Verified column A header is back to displaying 'A'
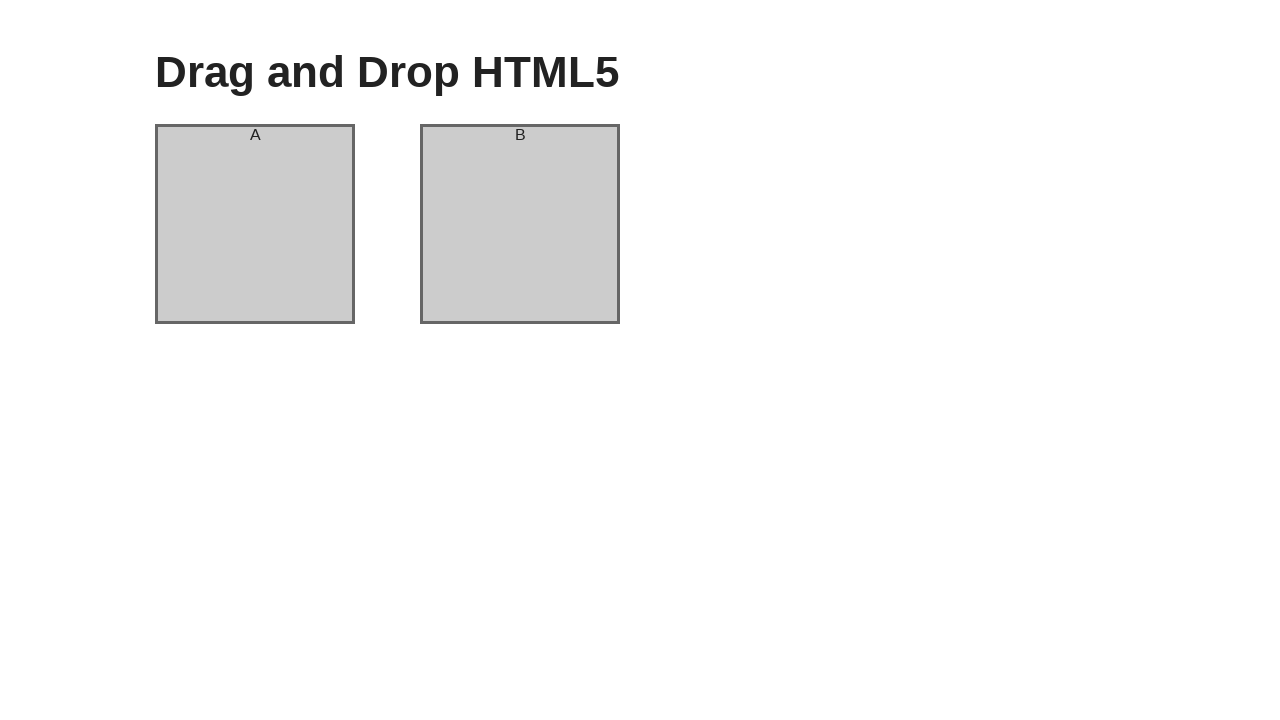

Verified column B header is back to displaying 'B'
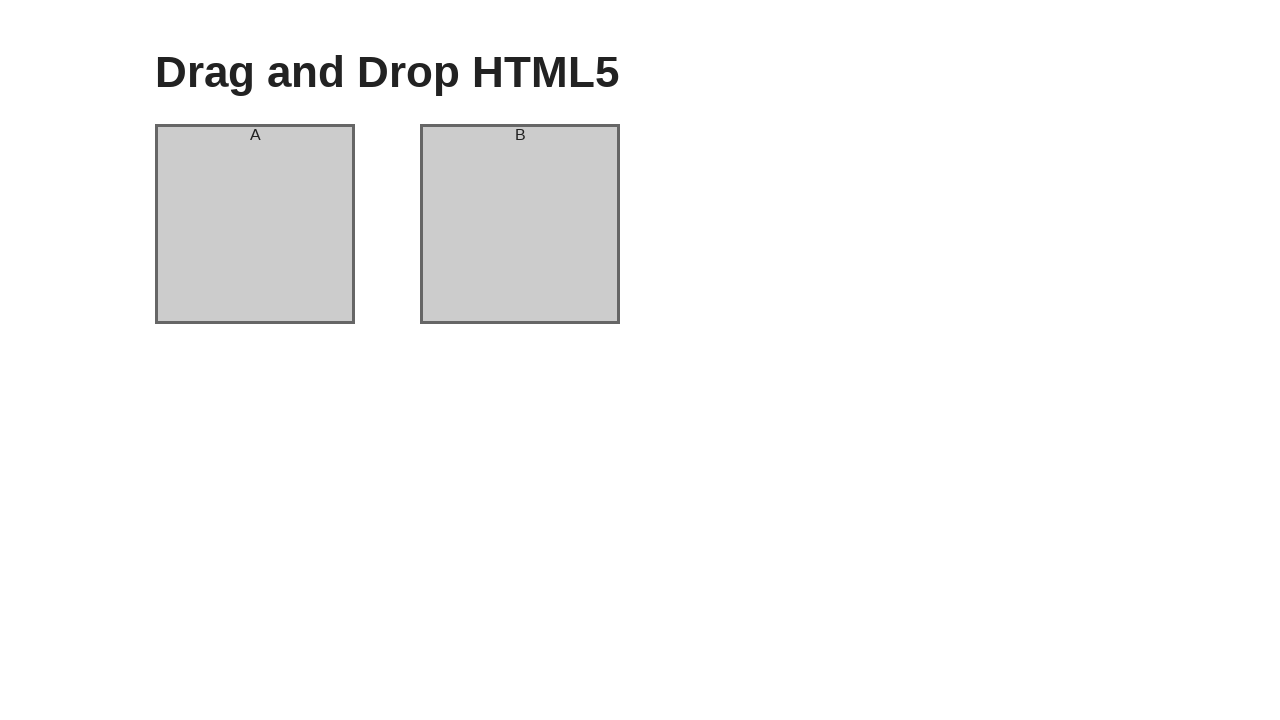

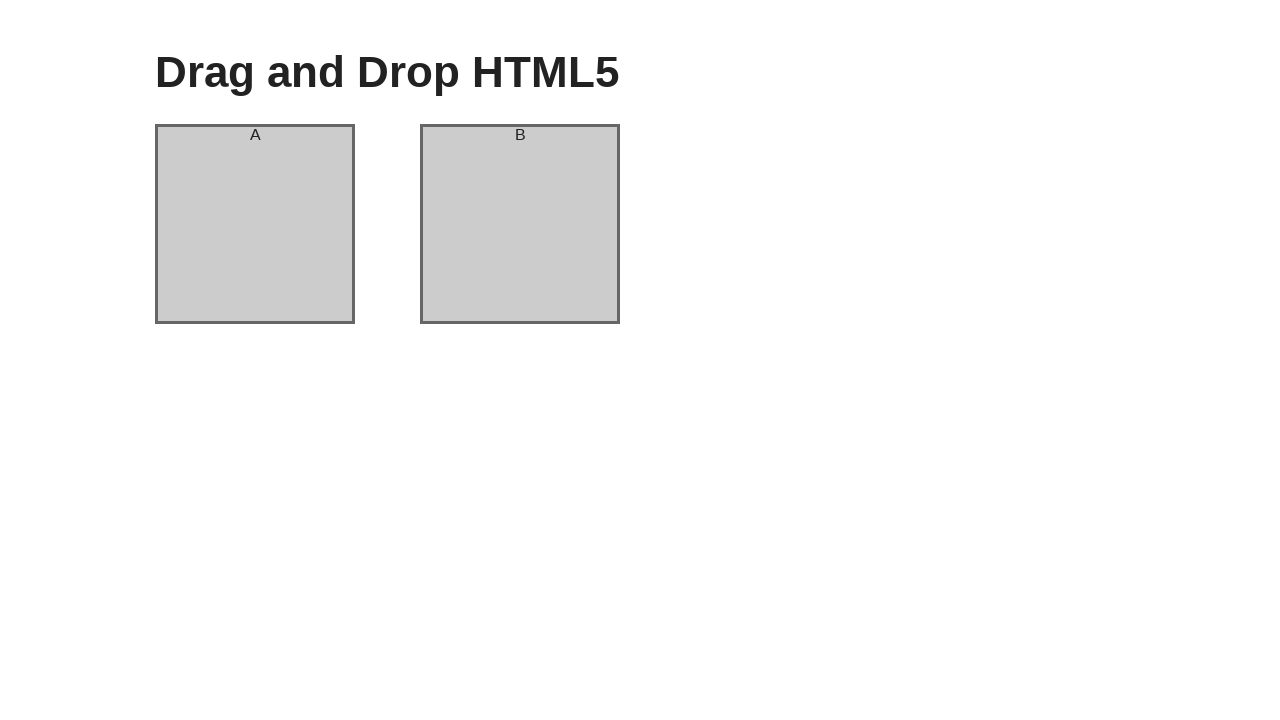